Tests jQuery UI datepicker functionality by opening the calendar, navigating to the next month, and selecting the 22nd day

Starting URL: https://jqueryui.com/datepicker/

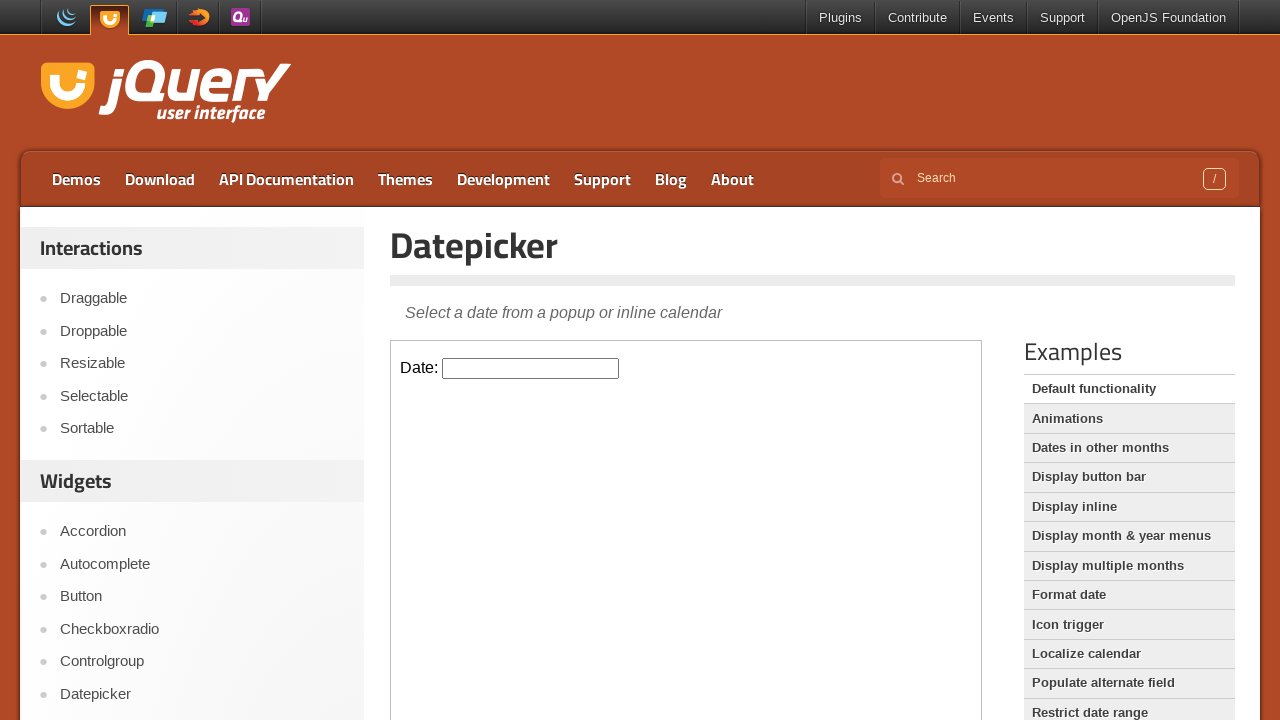

Located iframe containing datepicker demo
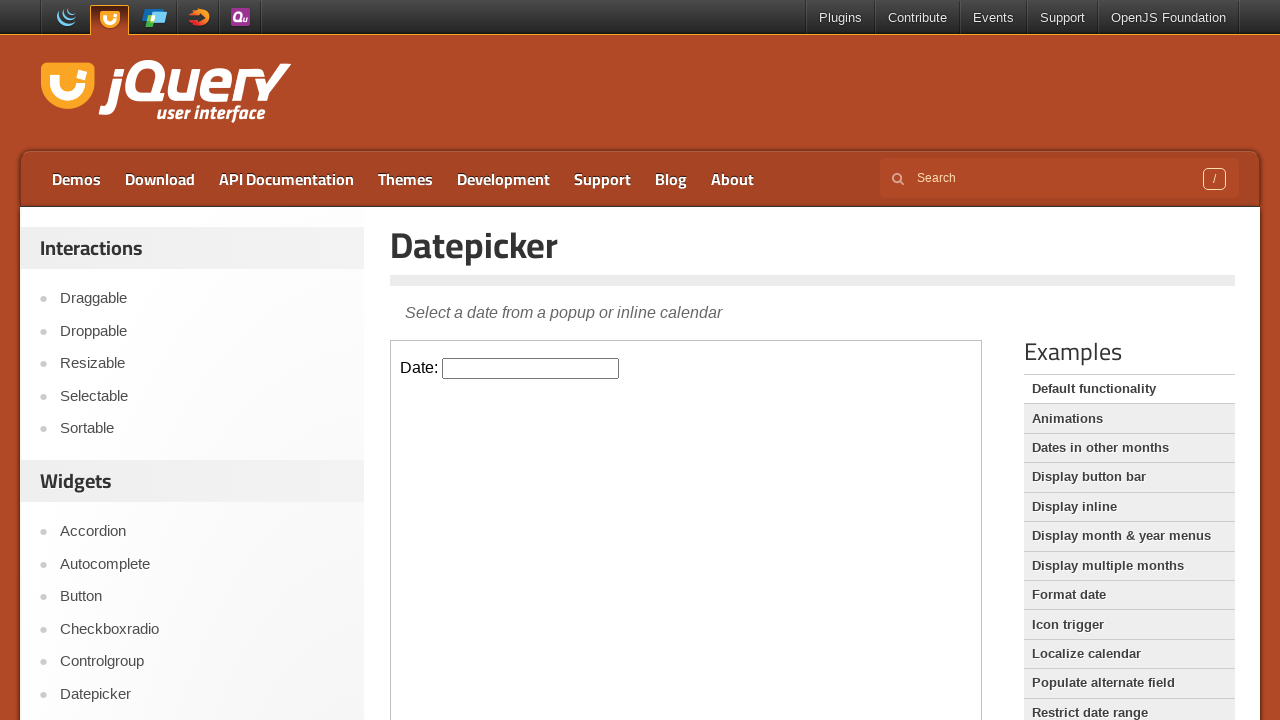

Clicked datepicker input to open calendar at (531, 368) on iframe.demo-frame >> internal:control=enter-frame >> #datepicker
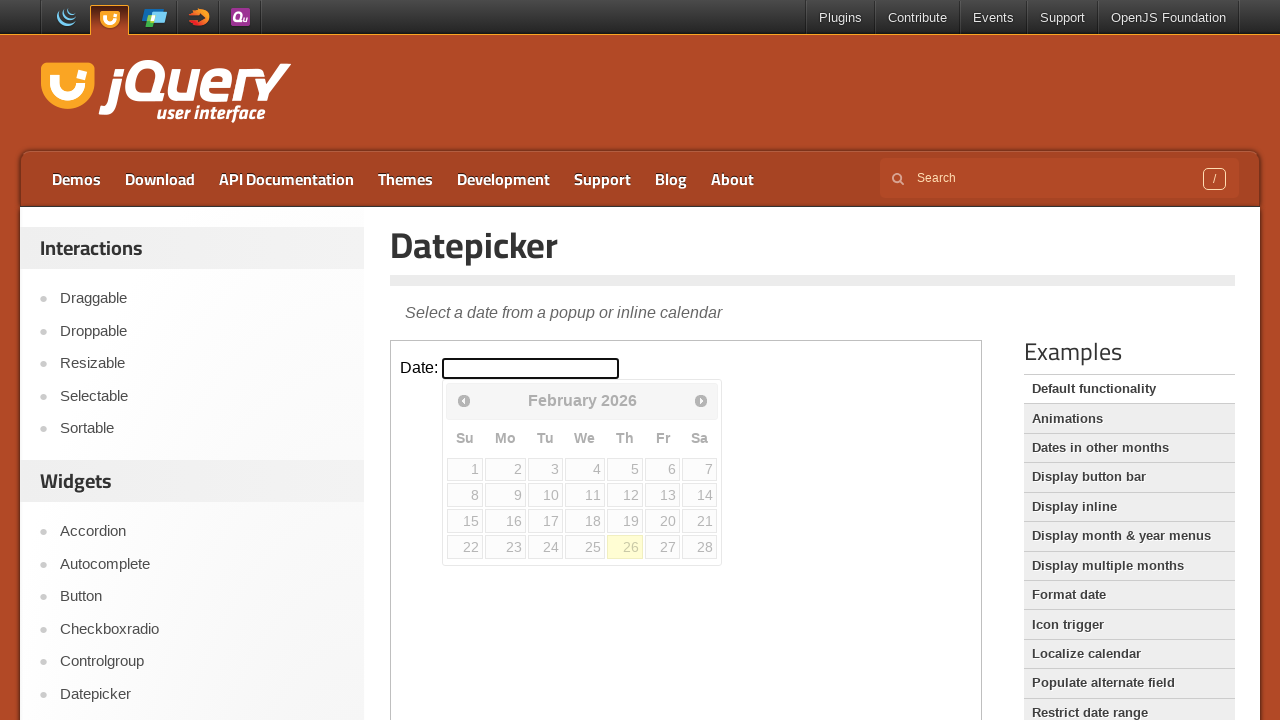

Clicked Next button to navigate to next month at (701, 400) on iframe.demo-frame >> internal:control=enter-frame >> span:has-text('Next')
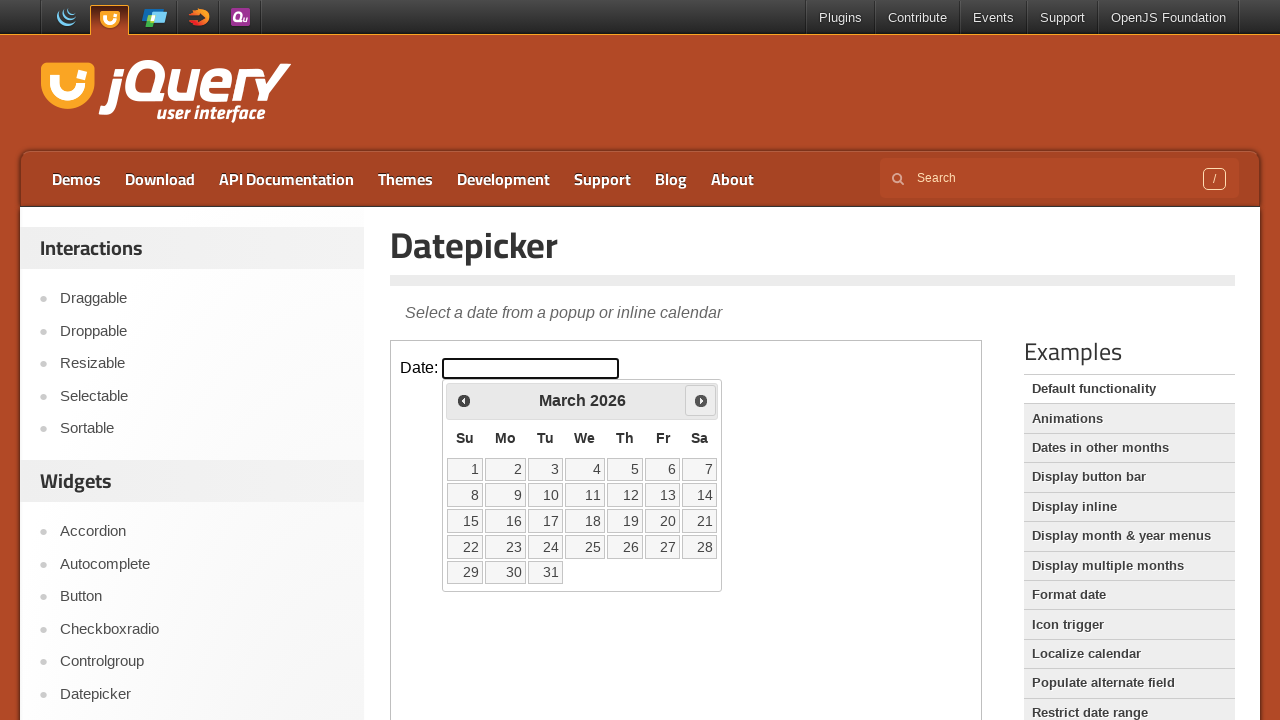

Selected the 22nd day of the month at (465, 547) on iframe.demo-frame >> internal:control=enter-frame >> a:has-text('22')
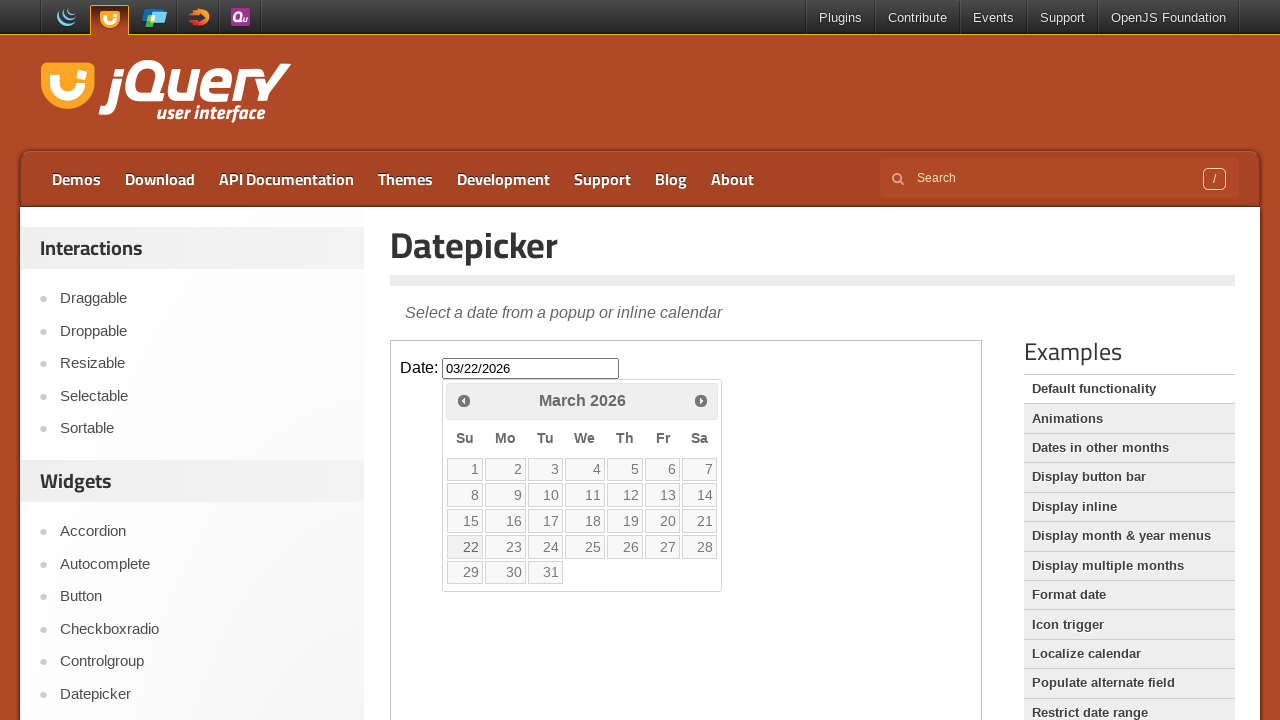

Verified selected date: 03/22/2026
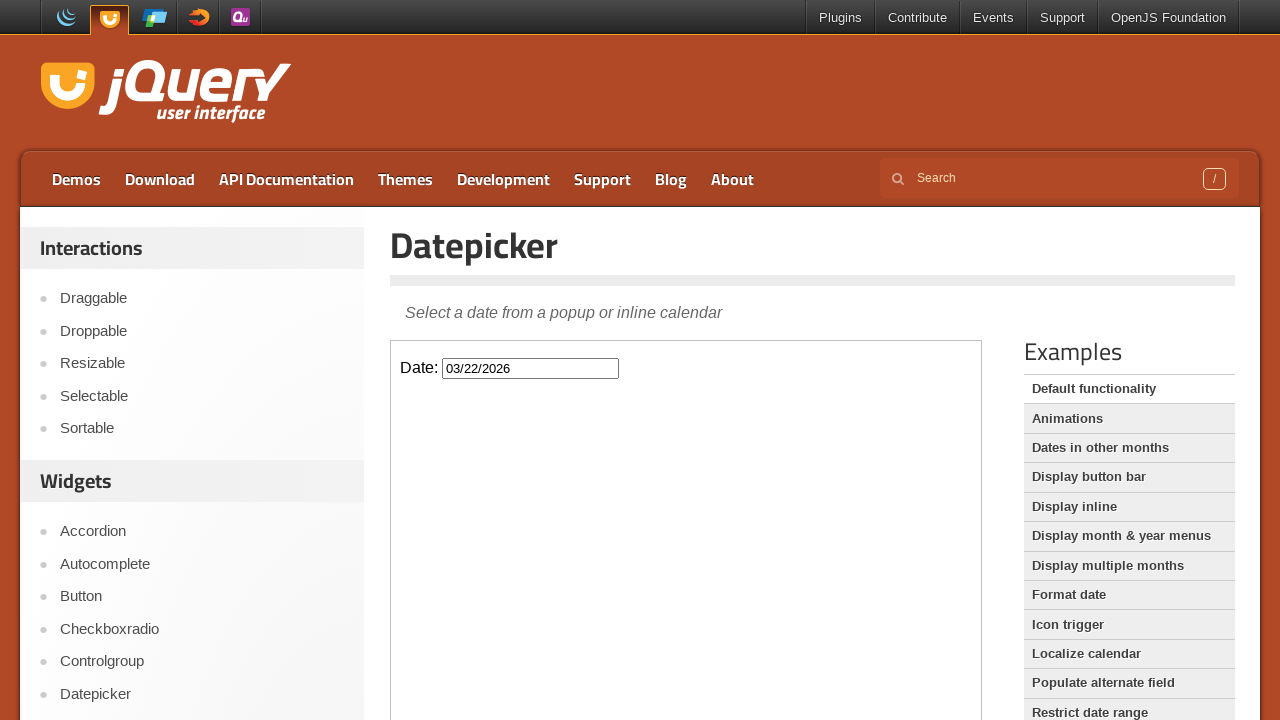

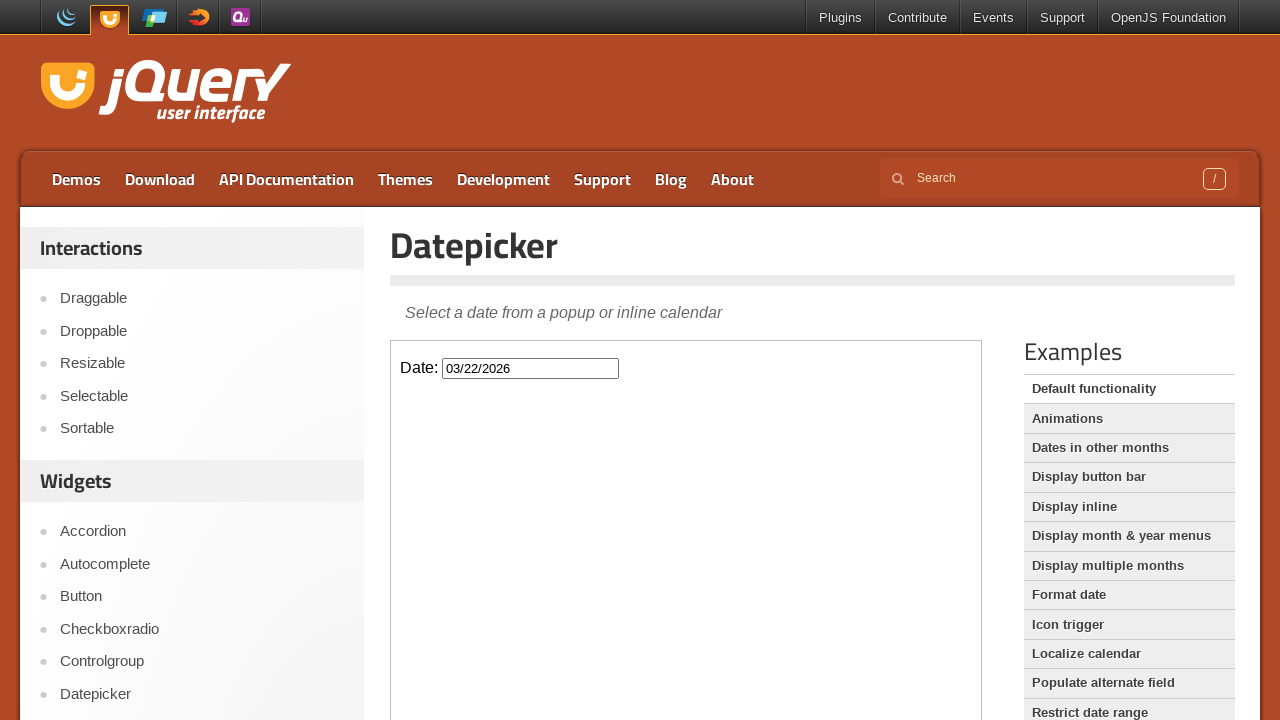